Tests drag and drop functionality on the DemoQA website by dragging an element and dropping it onto a target, then scrolls to view other page elements

Starting URL: https://demoqa.com/droppable/

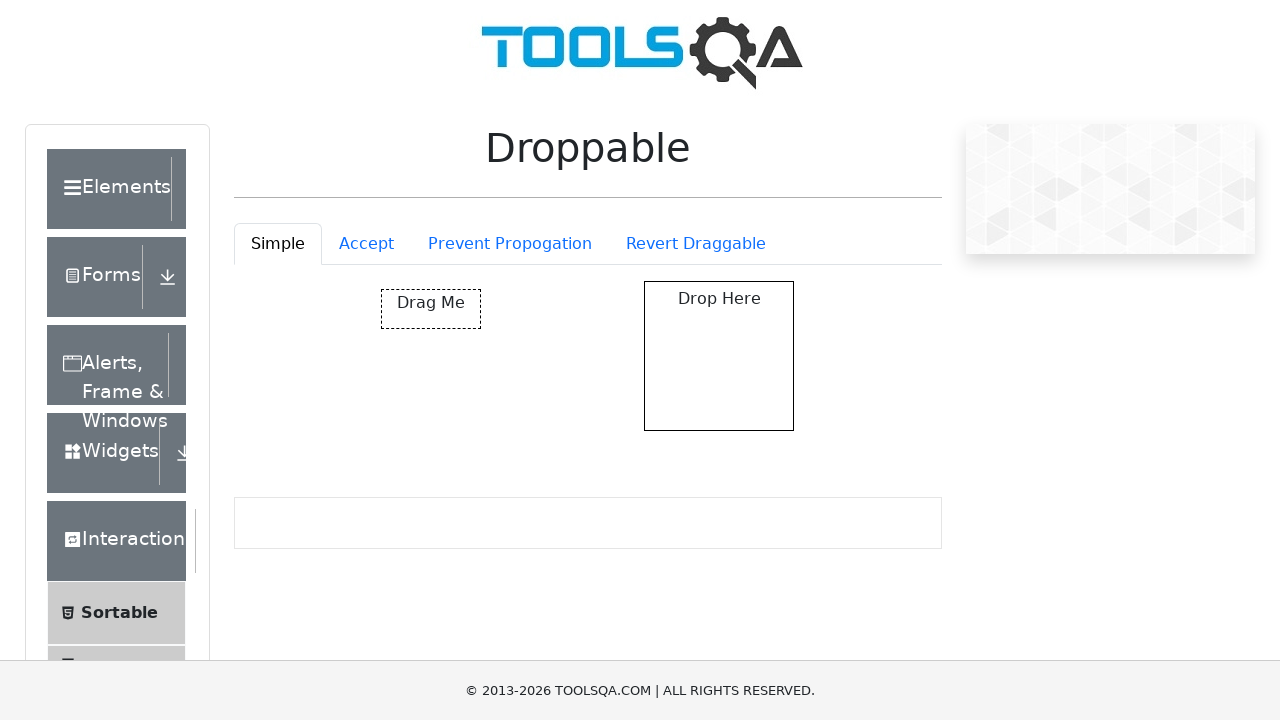

Located the draggable element
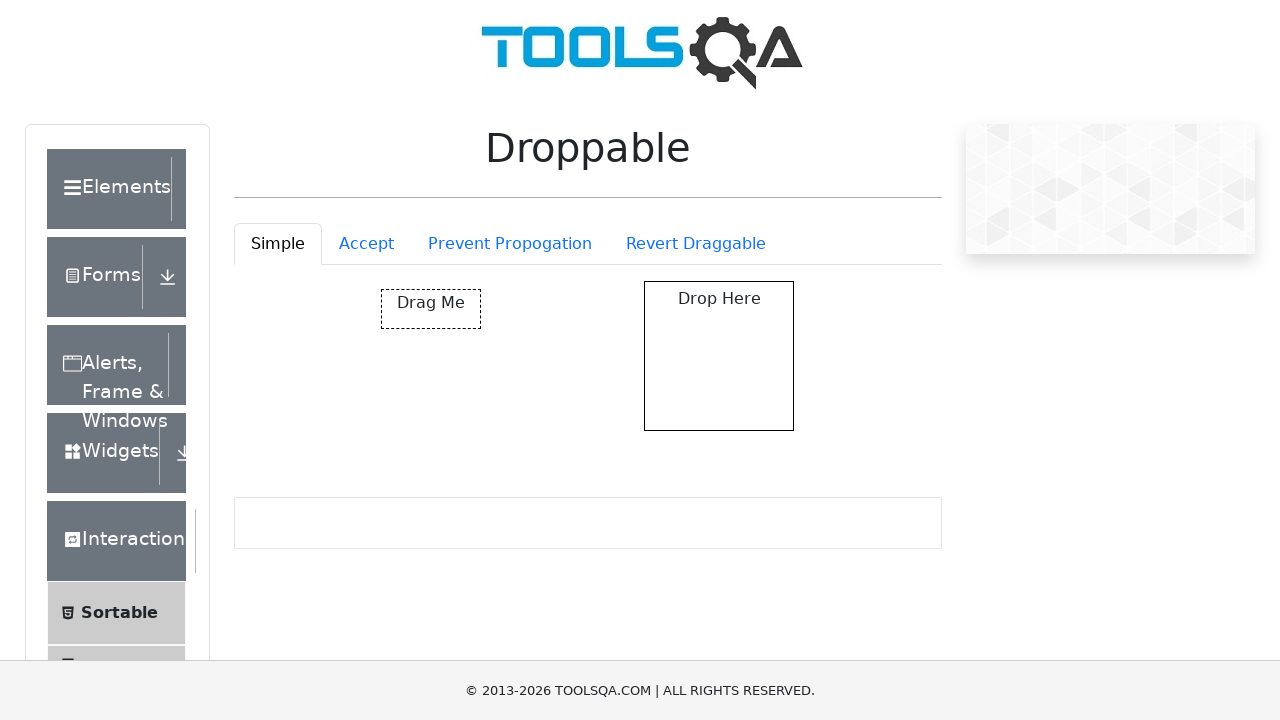

Located the drop target element
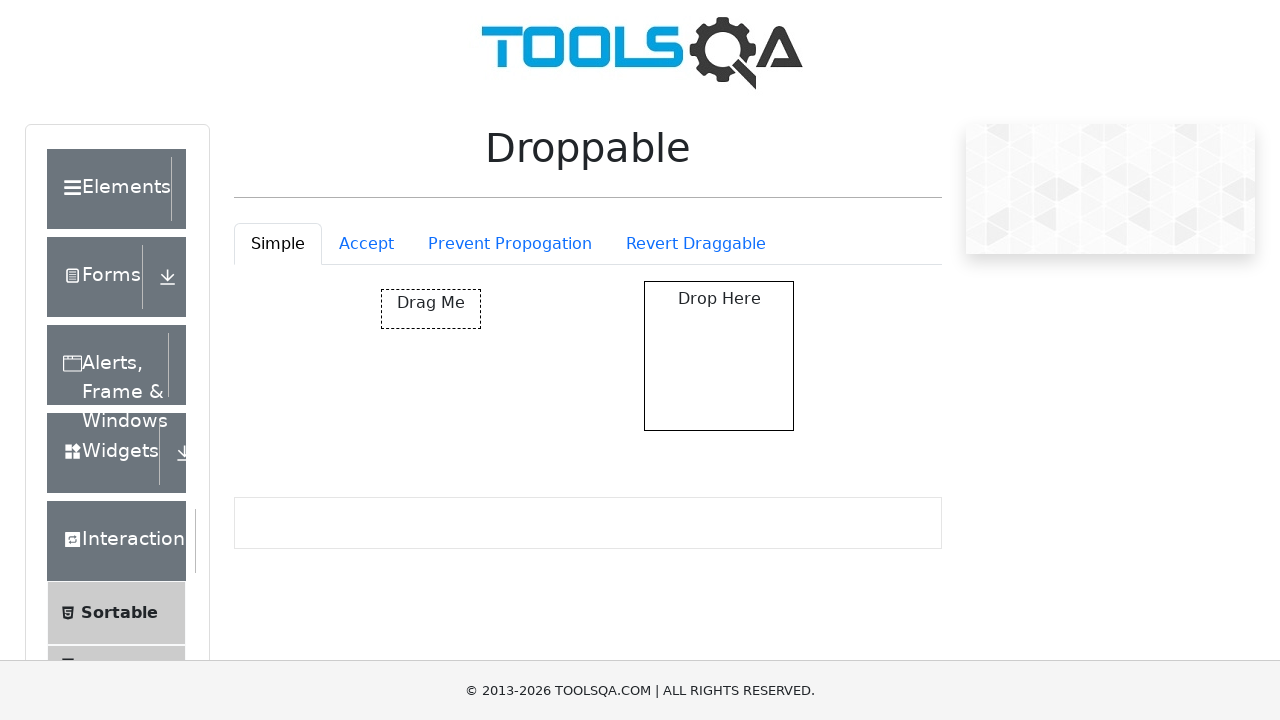

Dragged element and dropped it onto the target at (719, 356)
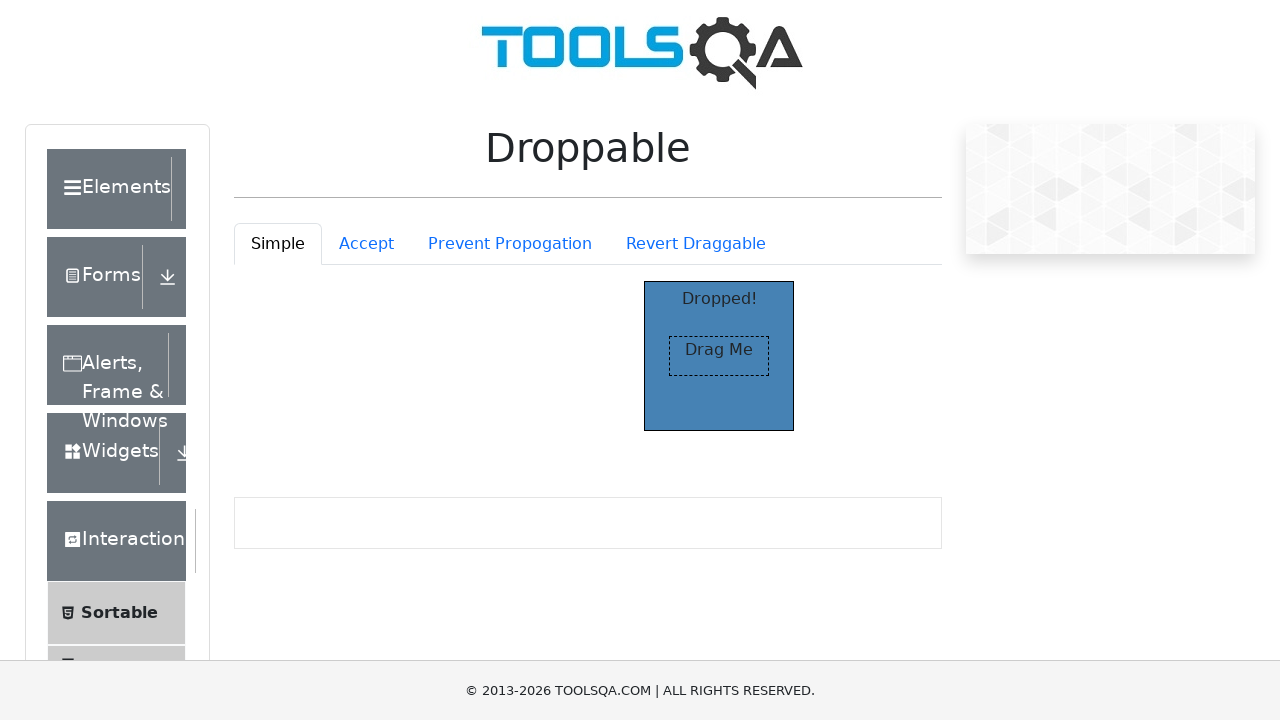

Located the Interactions section element
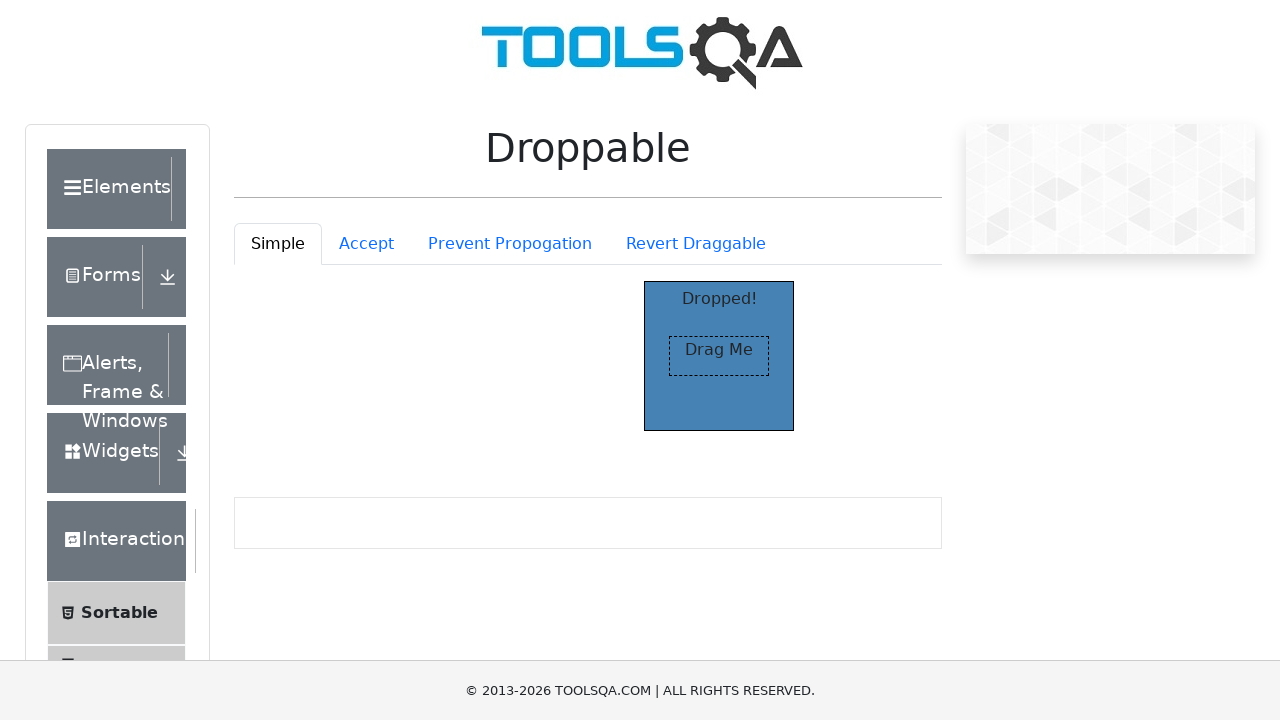

Scrolled to view the Interactions section
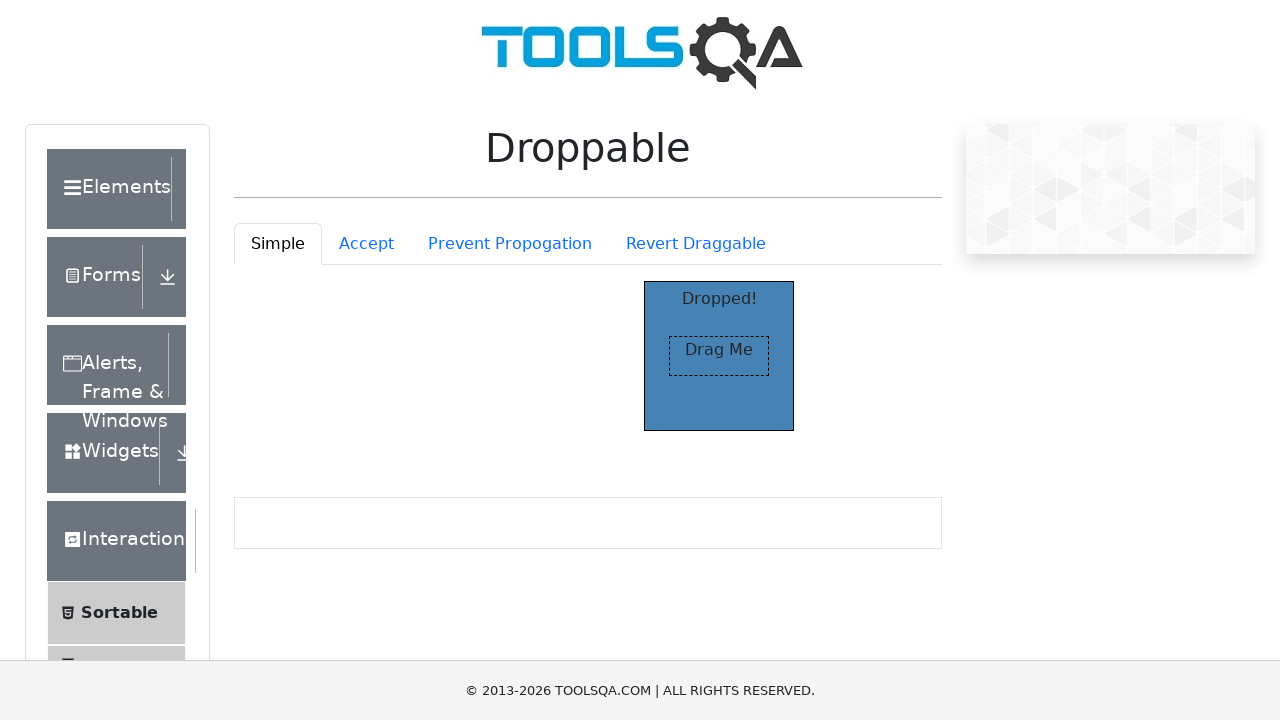

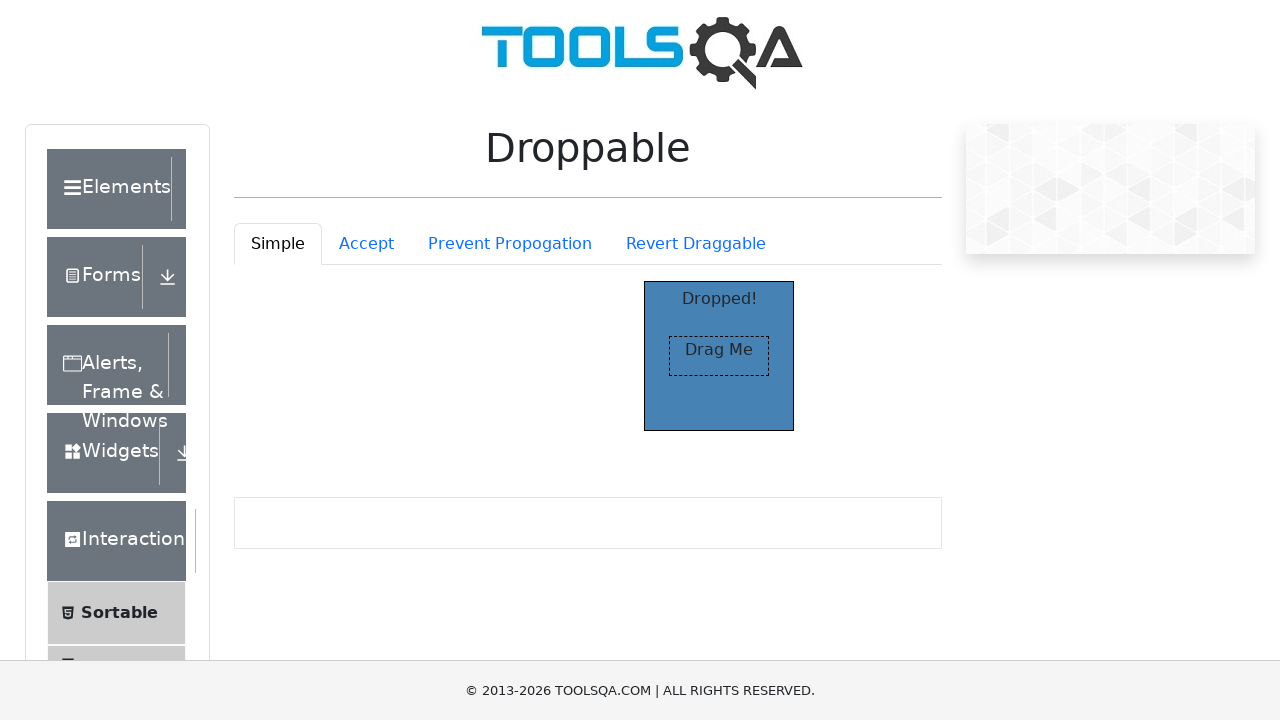